Tests mouse wheel scrolling by scrolling down 500 pixels on an infinite scroll page

Starting URL: https://the-internet.herokuapp.com/infinite_scroll

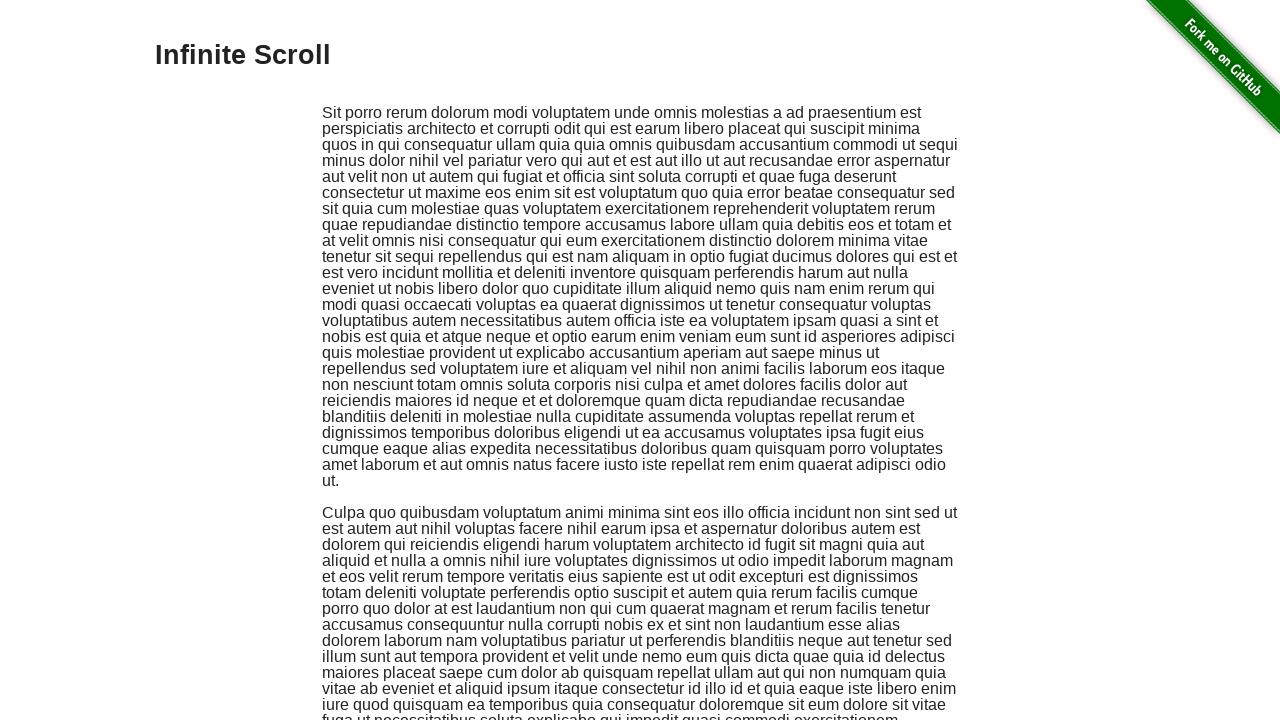

Scrolled down 500 pixels using mouse wheel on infinite scroll page
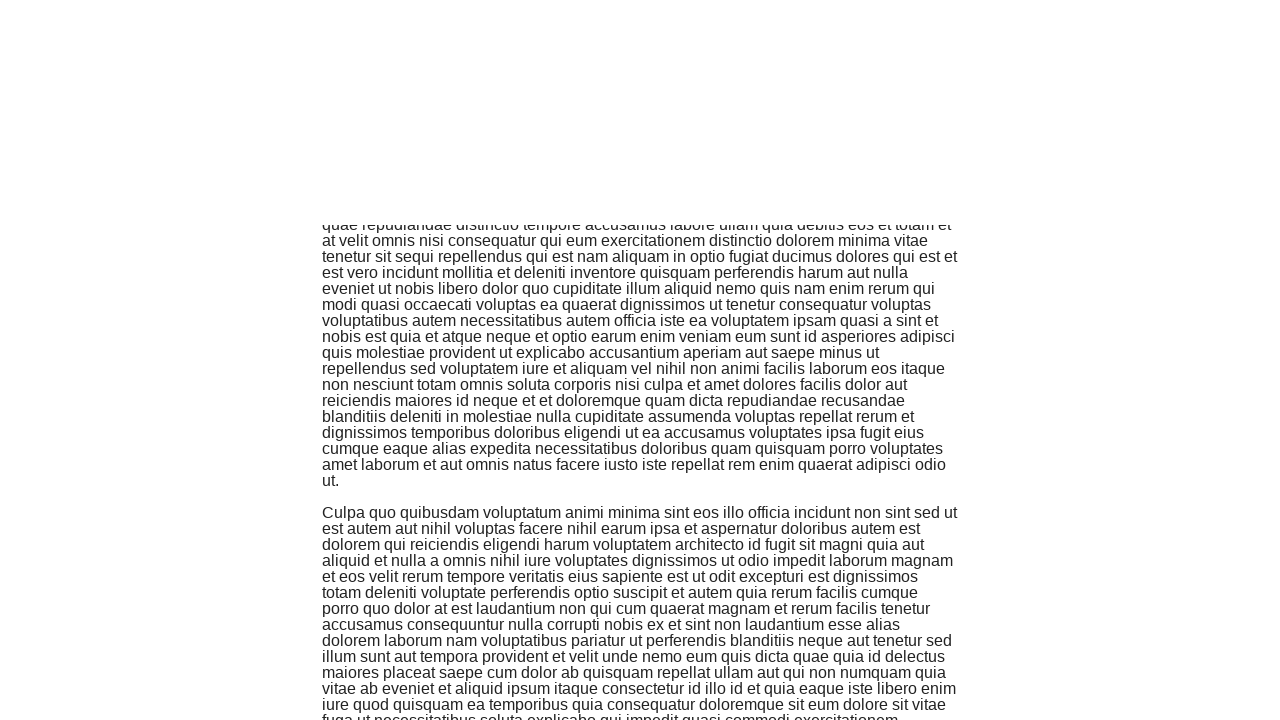

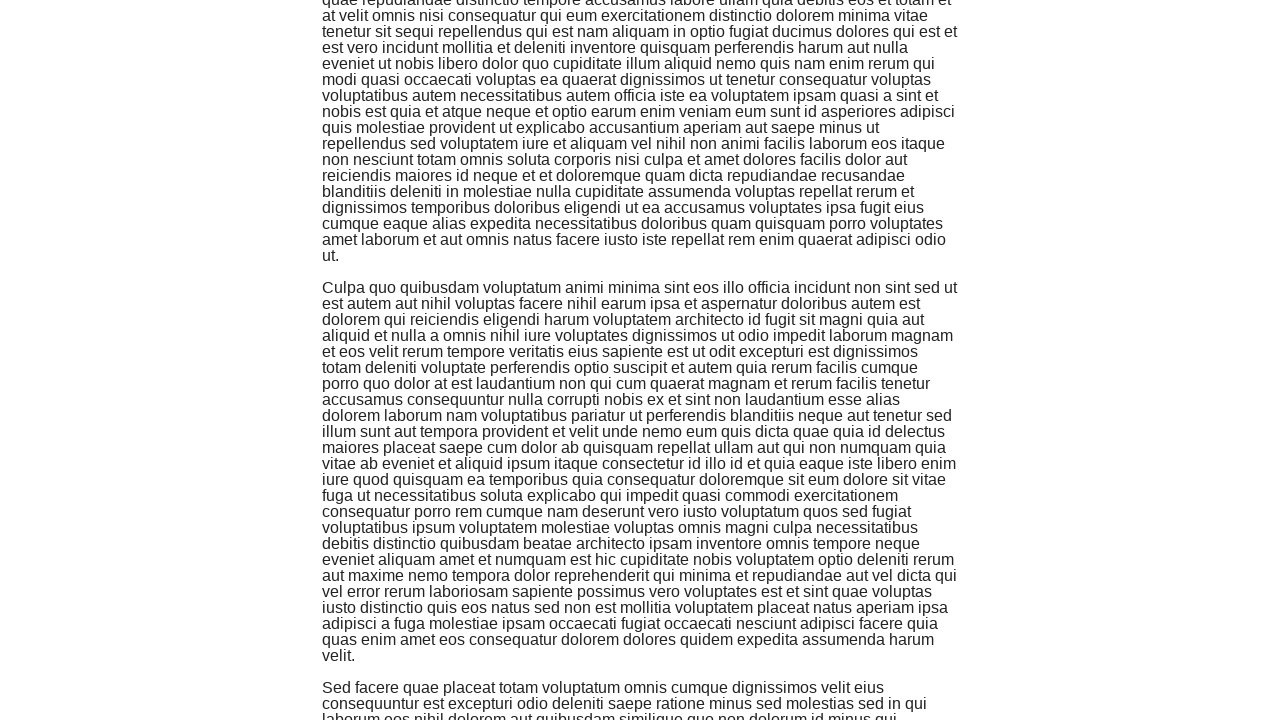